Tests filtering to display only active (not completed) items by clicking the Active link

Starting URL: https://demo.playwright.dev/todomvc

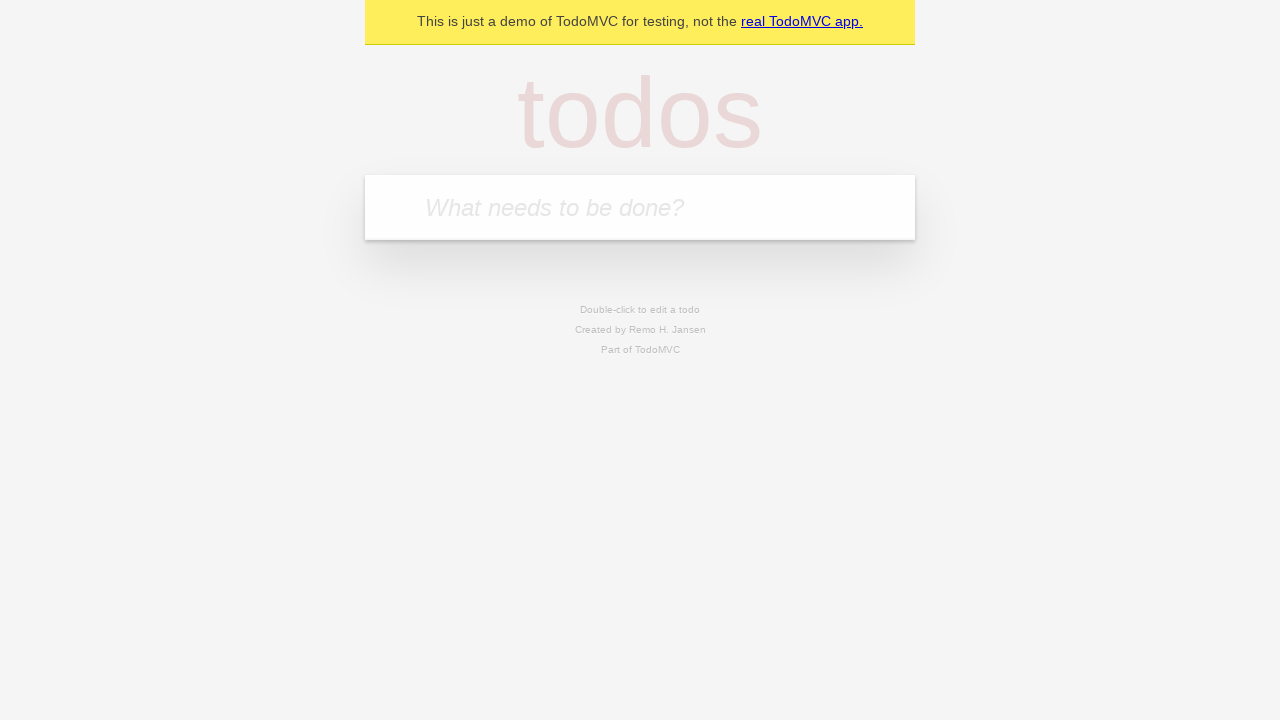

Filled todo input with 'buy some cheese' on internal:attr=[placeholder="What needs to be done?"i]
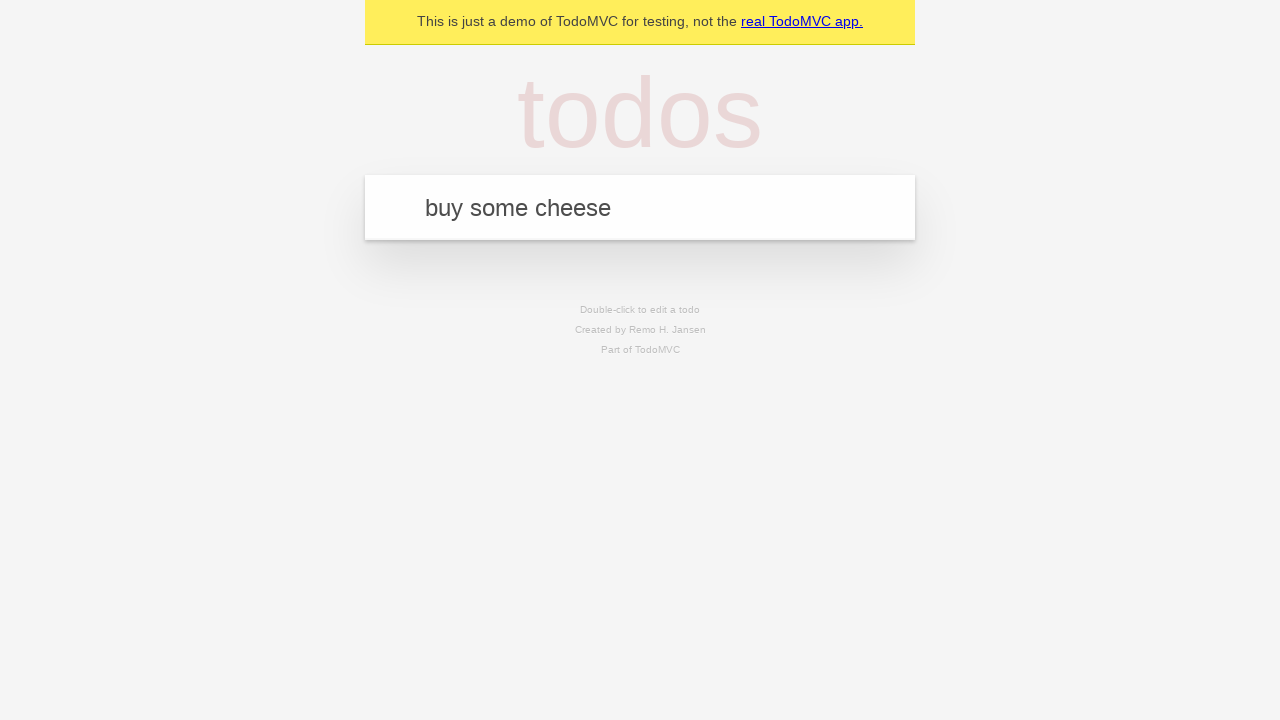

Pressed Enter to add first todo on internal:attr=[placeholder="What needs to be done?"i]
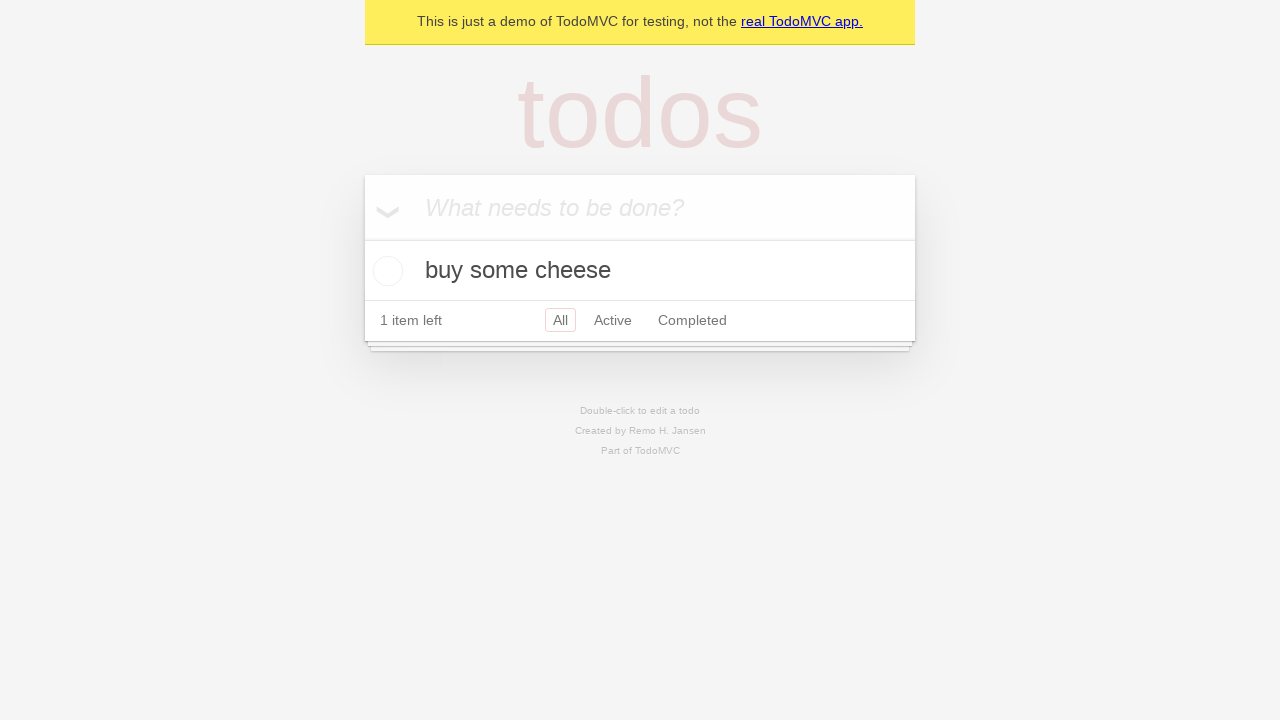

Filled todo input with 'feed the cat' on internal:attr=[placeholder="What needs to be done?"i]
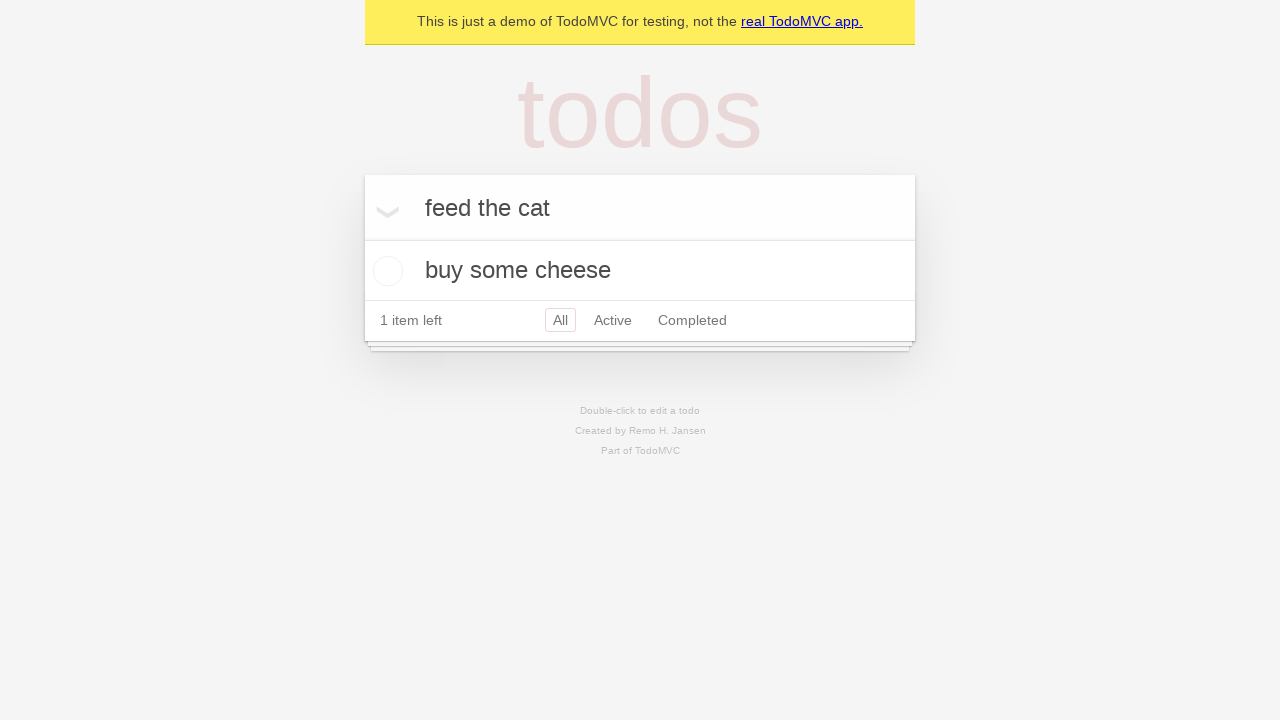

Pressed Enter to add second todo on internal:attr=[placeholder="What needs to be done?"i]
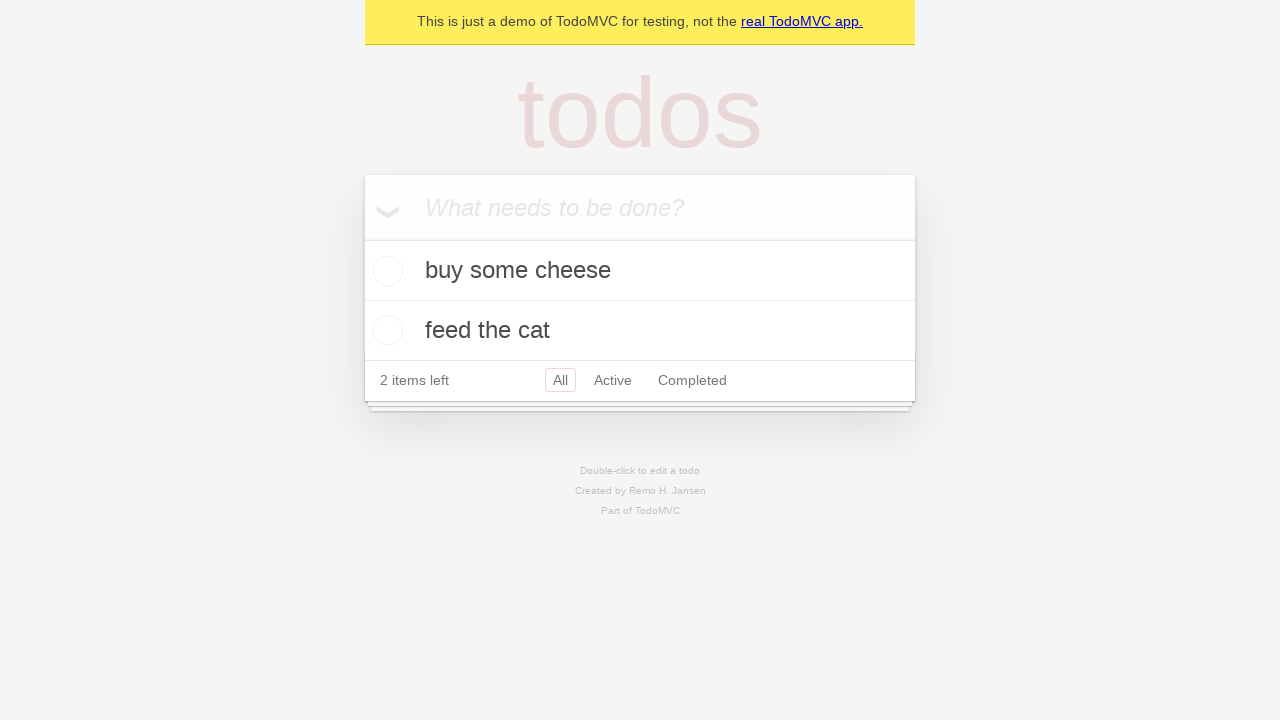

Filled todo input with 'book a doctors appointment' on internal:attr=[placeholder="What needs to be done?"i]
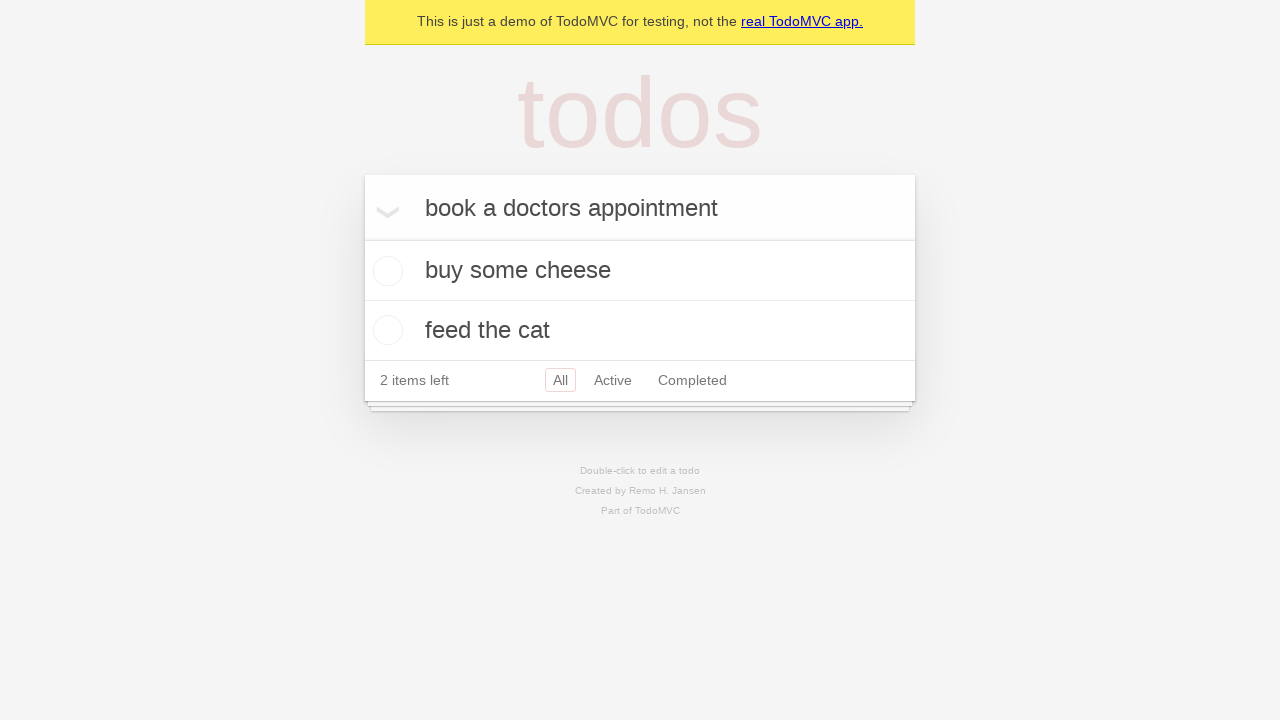

Pressed Enter to add third todo on internal:attr=[placeholder="What needs to be done?"i]
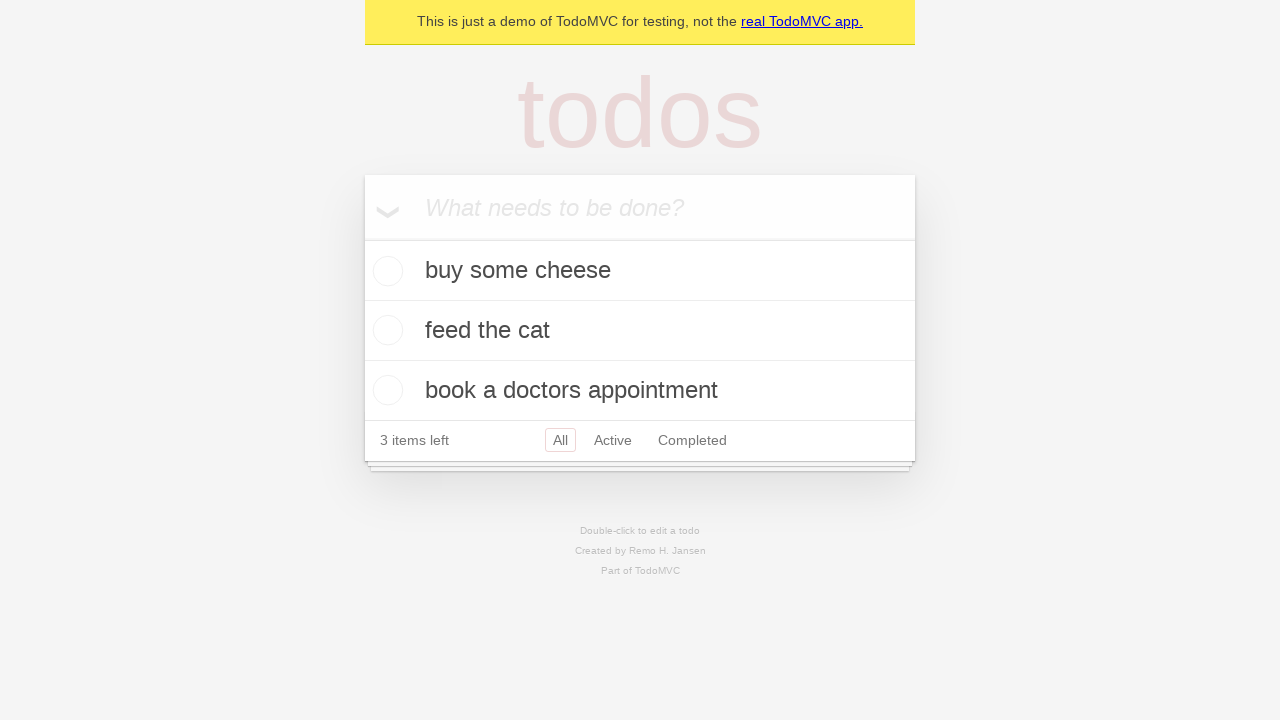

Checked the second todo item (feed the cat) at (385, 330) on internal:testid=[data-testid="todo-item"s] >> nth=1 >> internal:role=checkbox
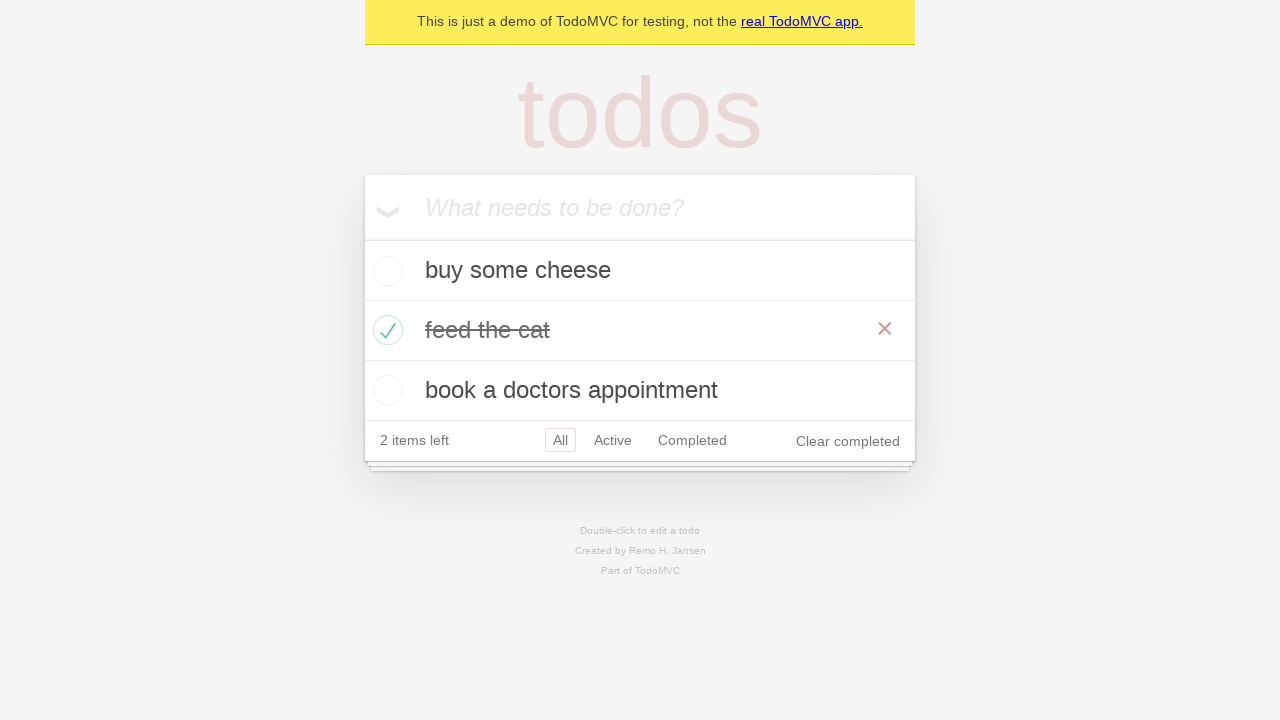

Clicked Active filter link to display only active items at (613, 440) on internal:role=link[name="Active"i]
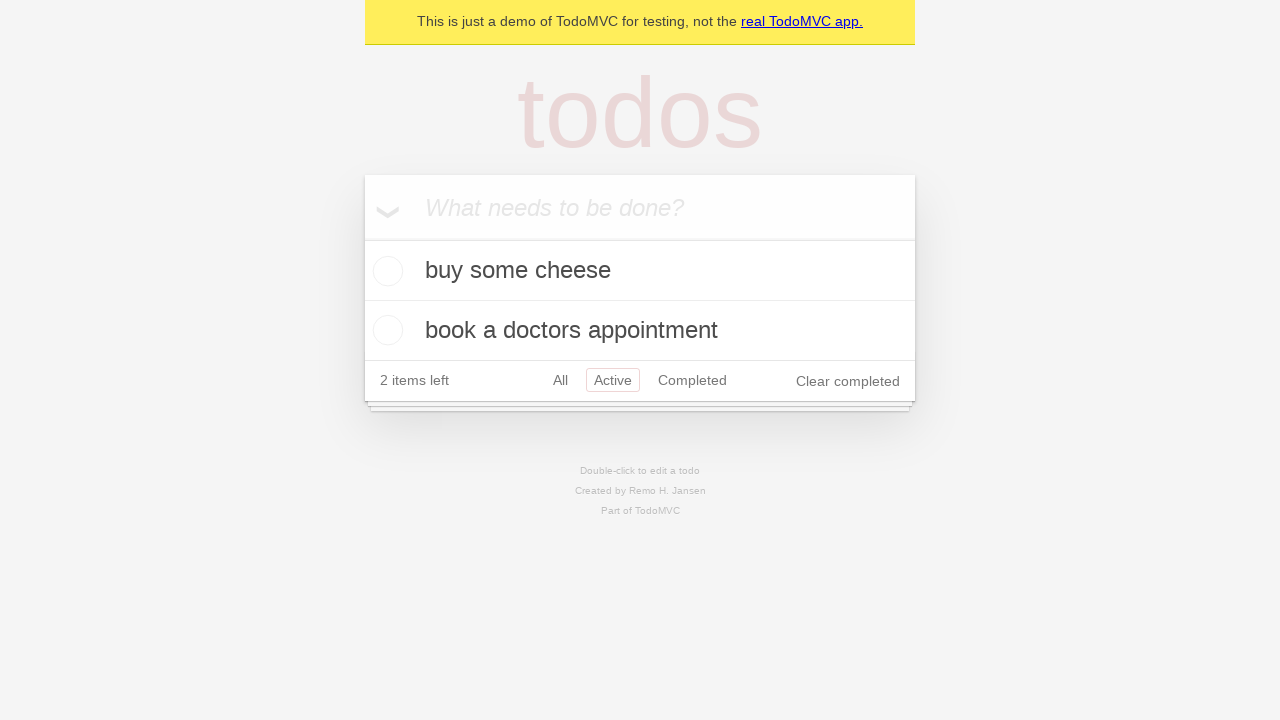

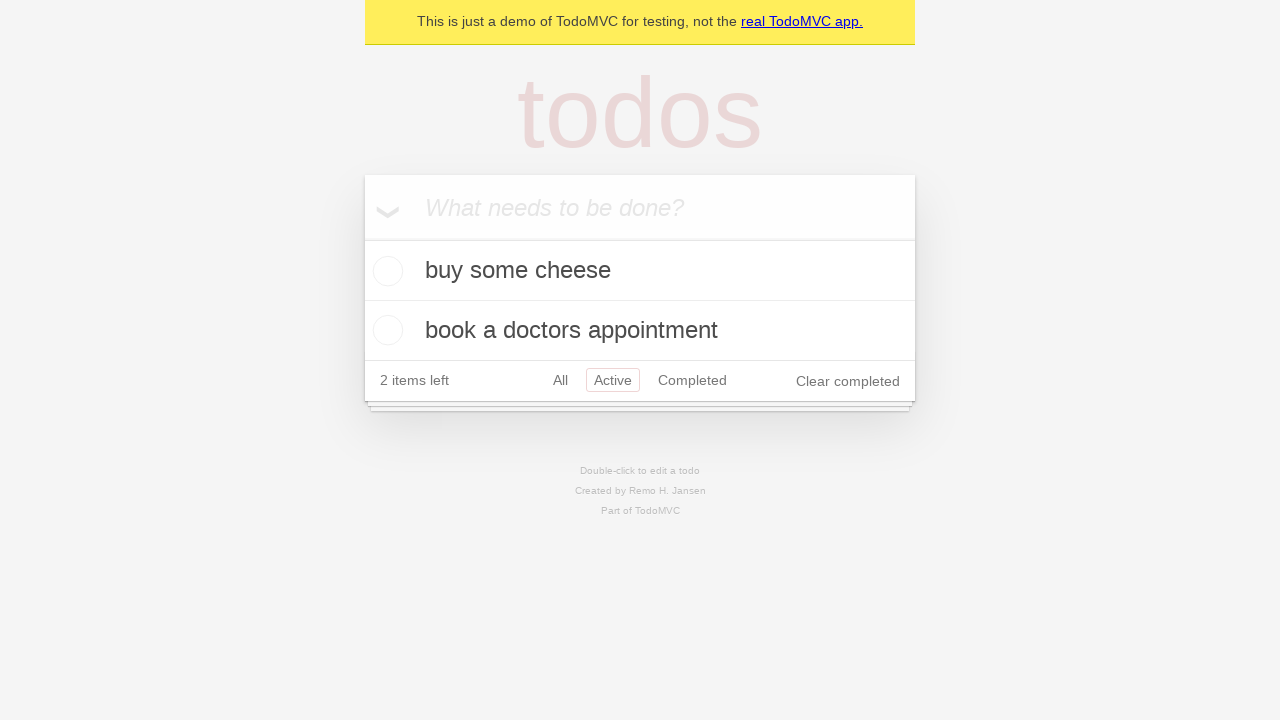